Navigates to GitHub's machine learning collections page and verifies that project listings are displayed with titles and links.

Starting URL: https://github.com/collections/machine-learning

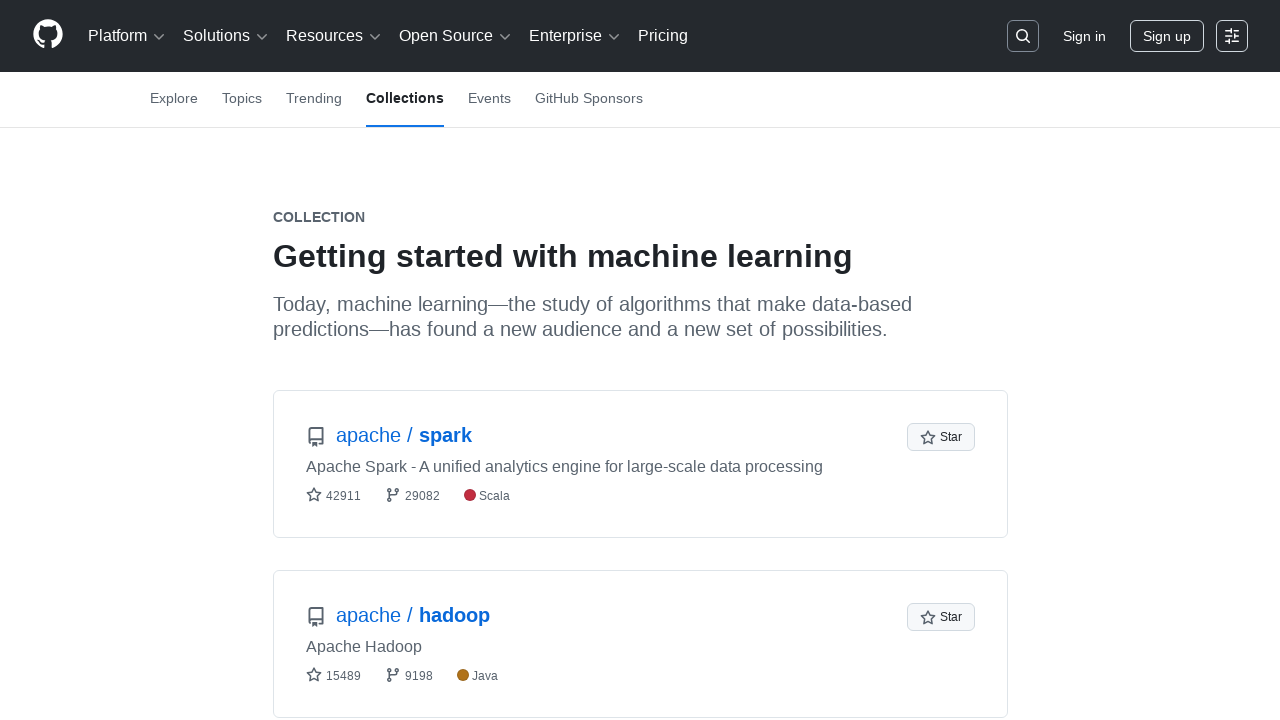

Navigated to GitHub machine learning collections page
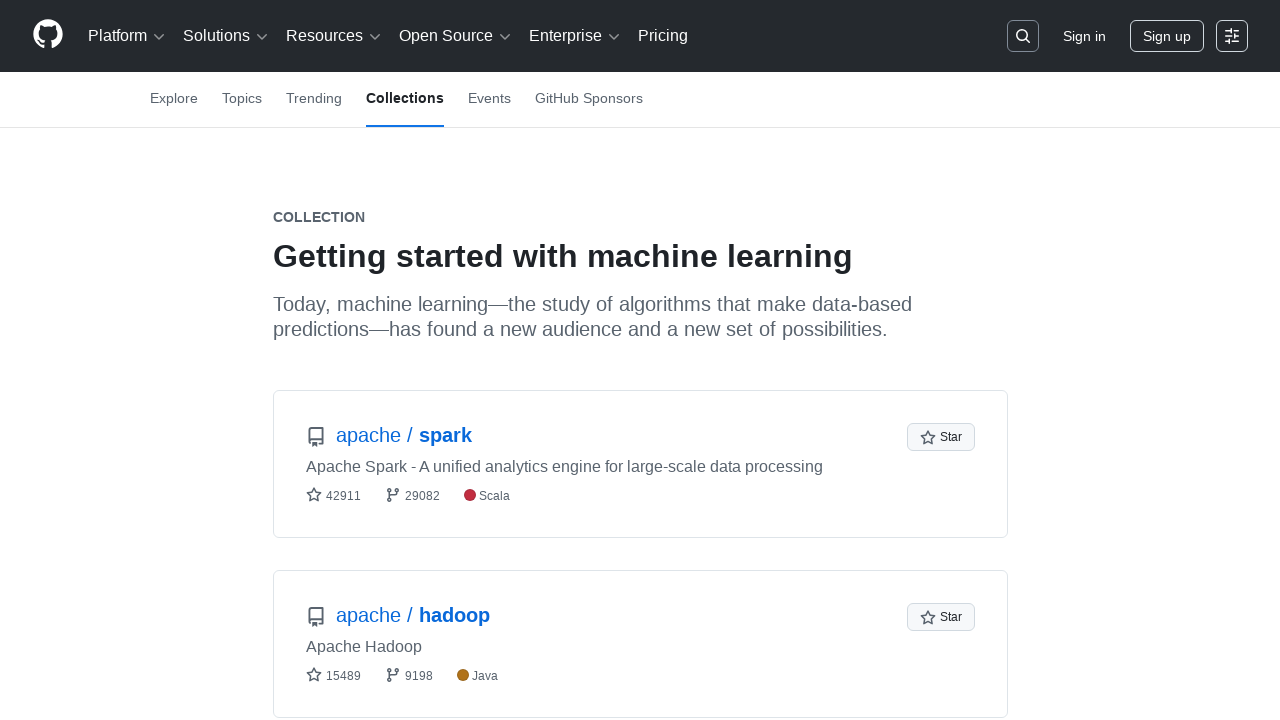

Project listing headings loaded
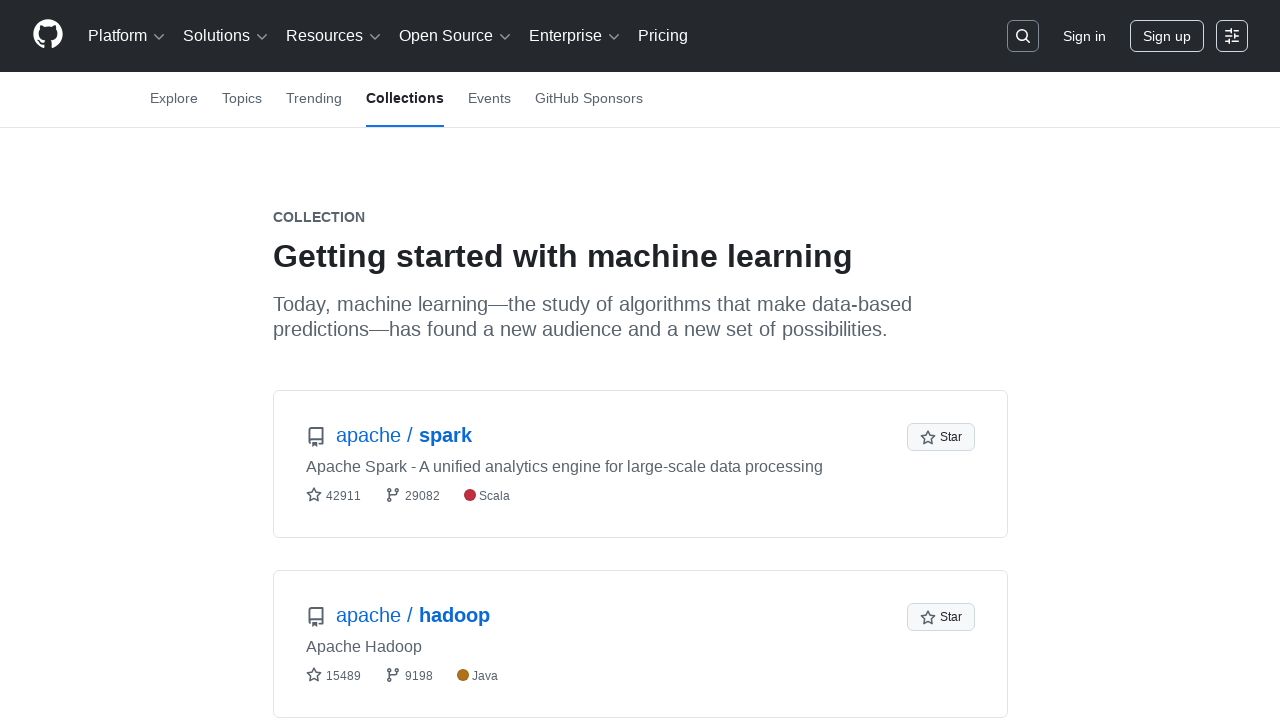

Project links verified within headings
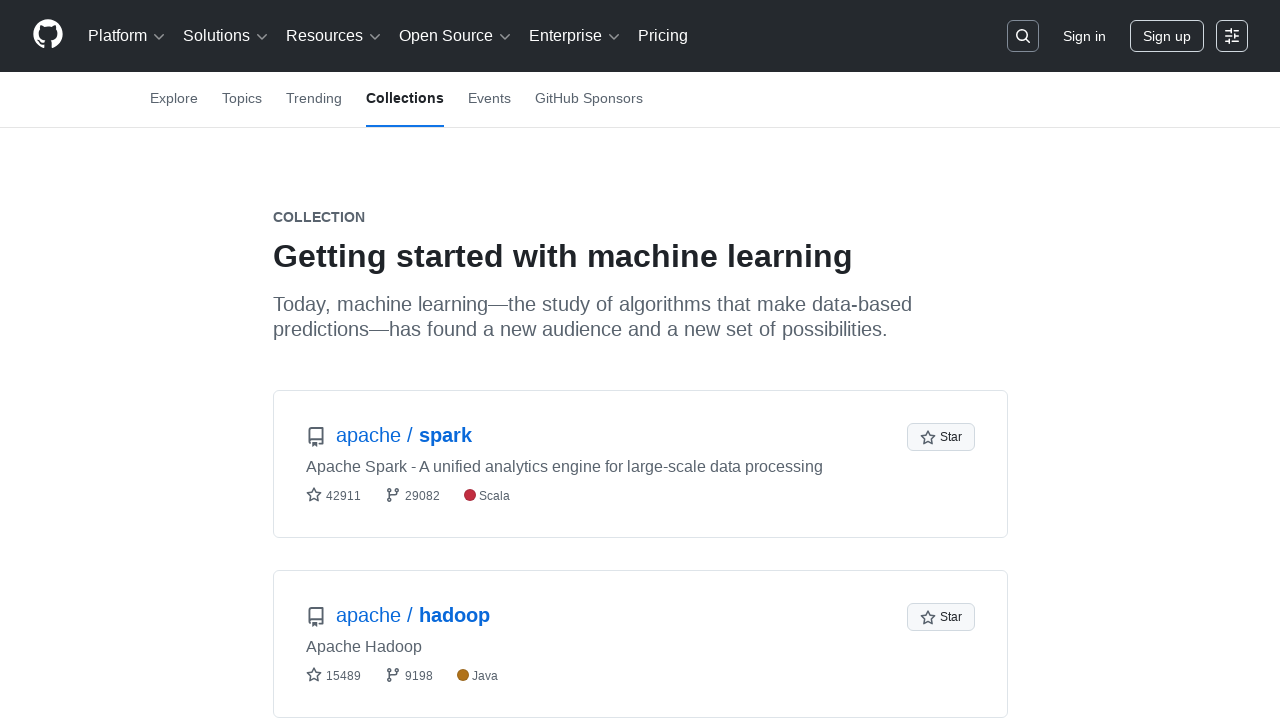

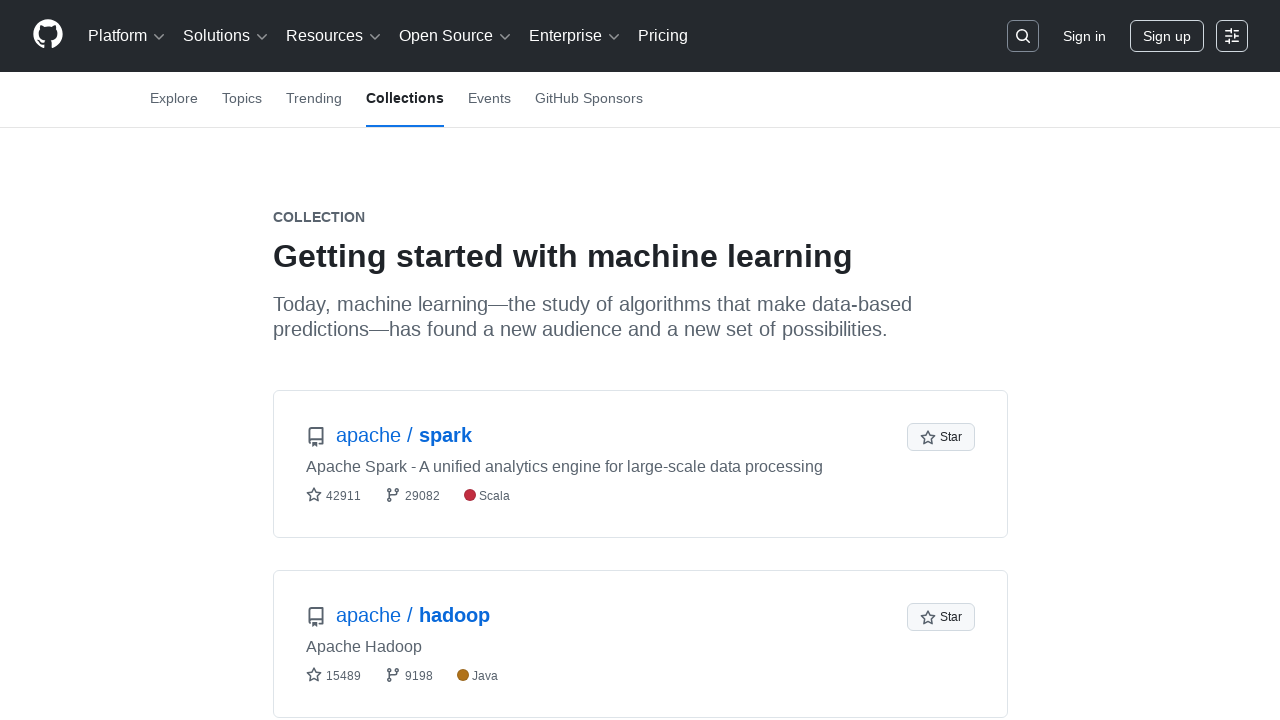